Navigates to TechPro Education website and waits for page to load

Starting URL: https://techproeducation.com

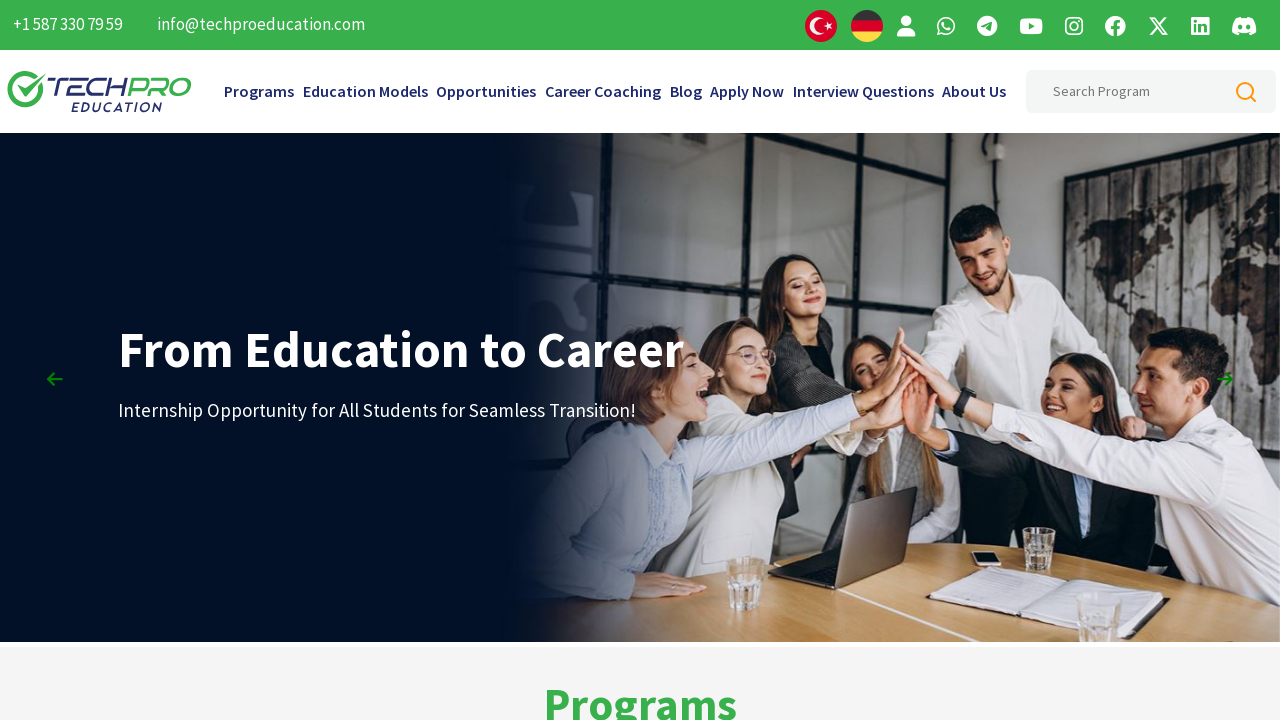

Navigated to TechPro Education website
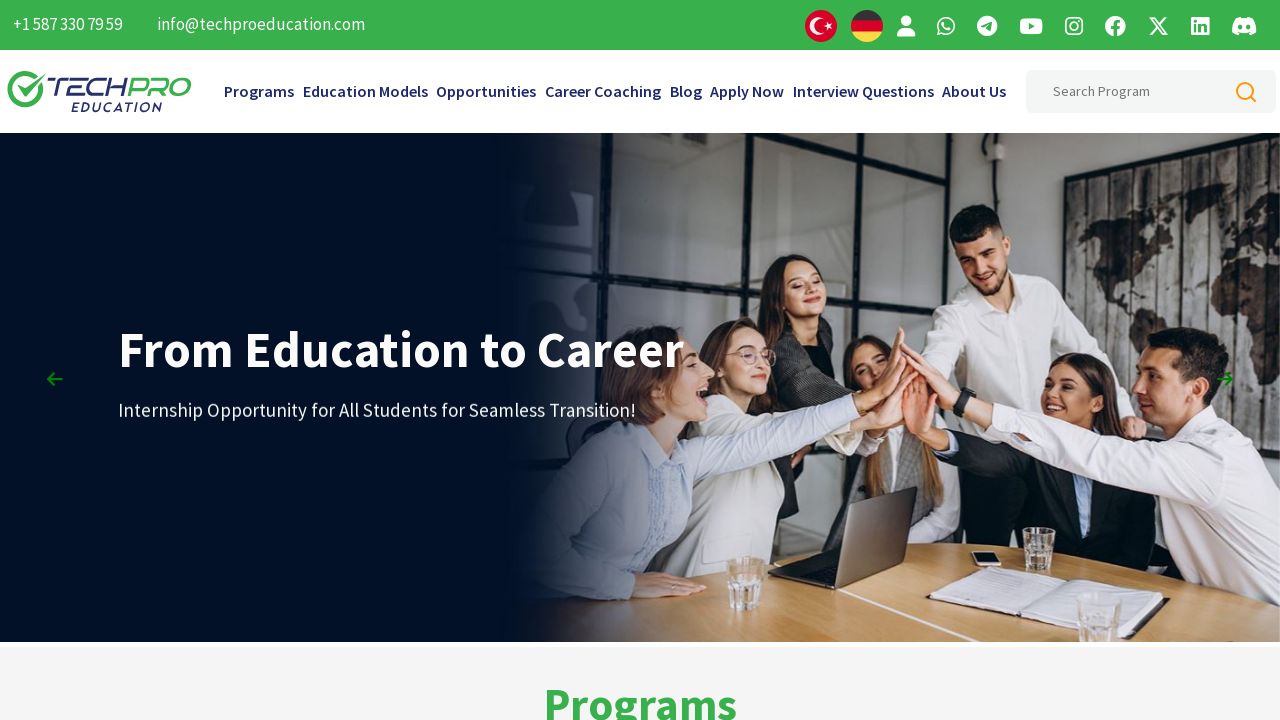

Page fully loaded and network idle
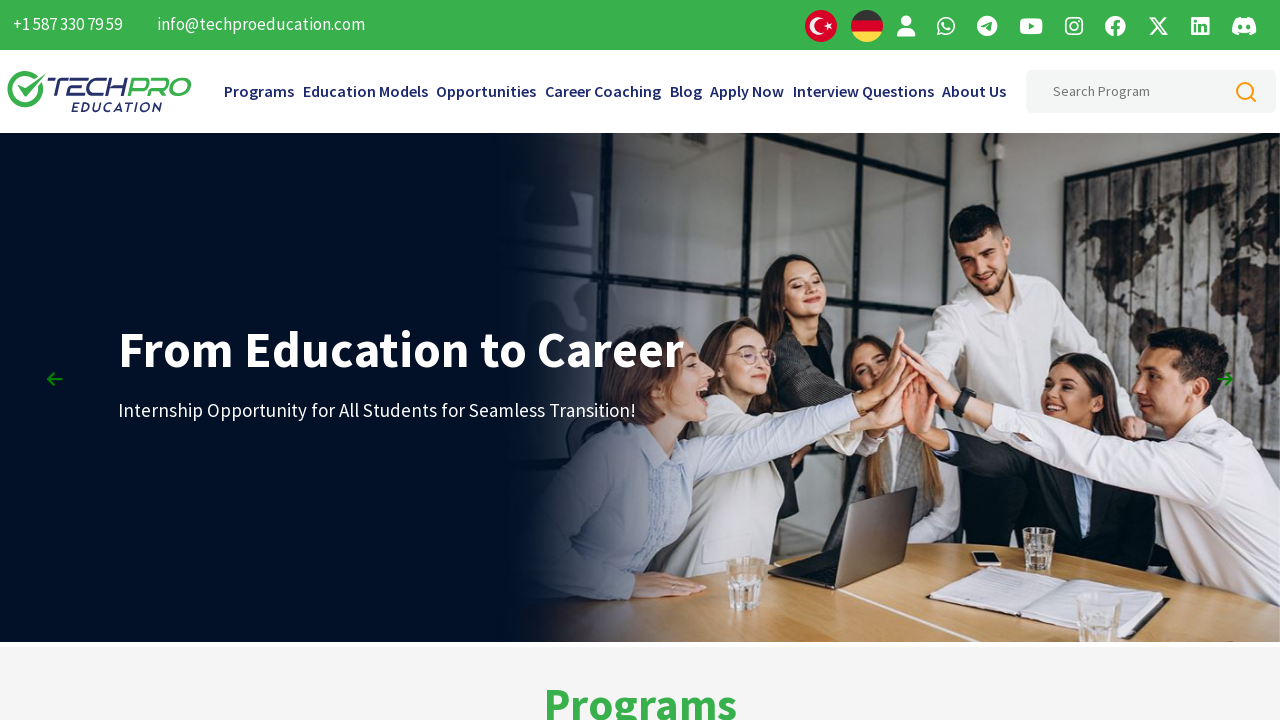

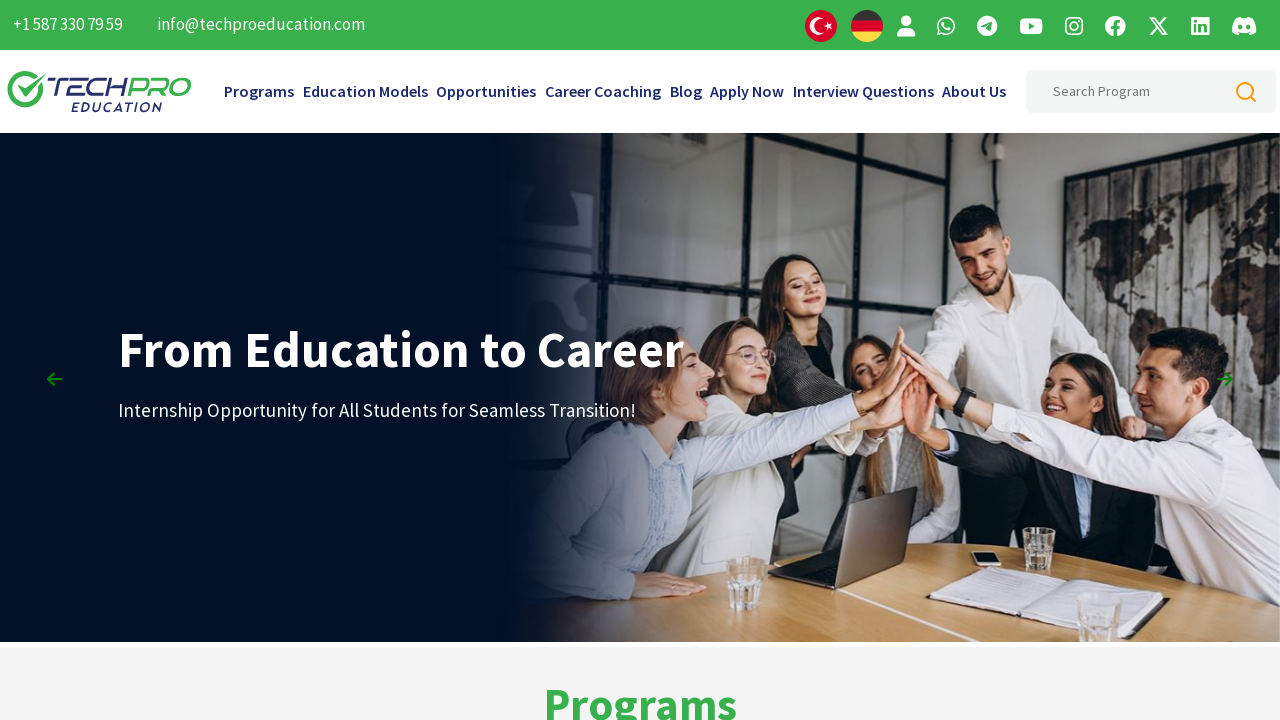